Tests checkbox functionality by verifying initial state, clicking a checkbox, and counting total checkboxes on the page

Starting URL: https://rahulshettyacademy.com/dropdownsPractise/

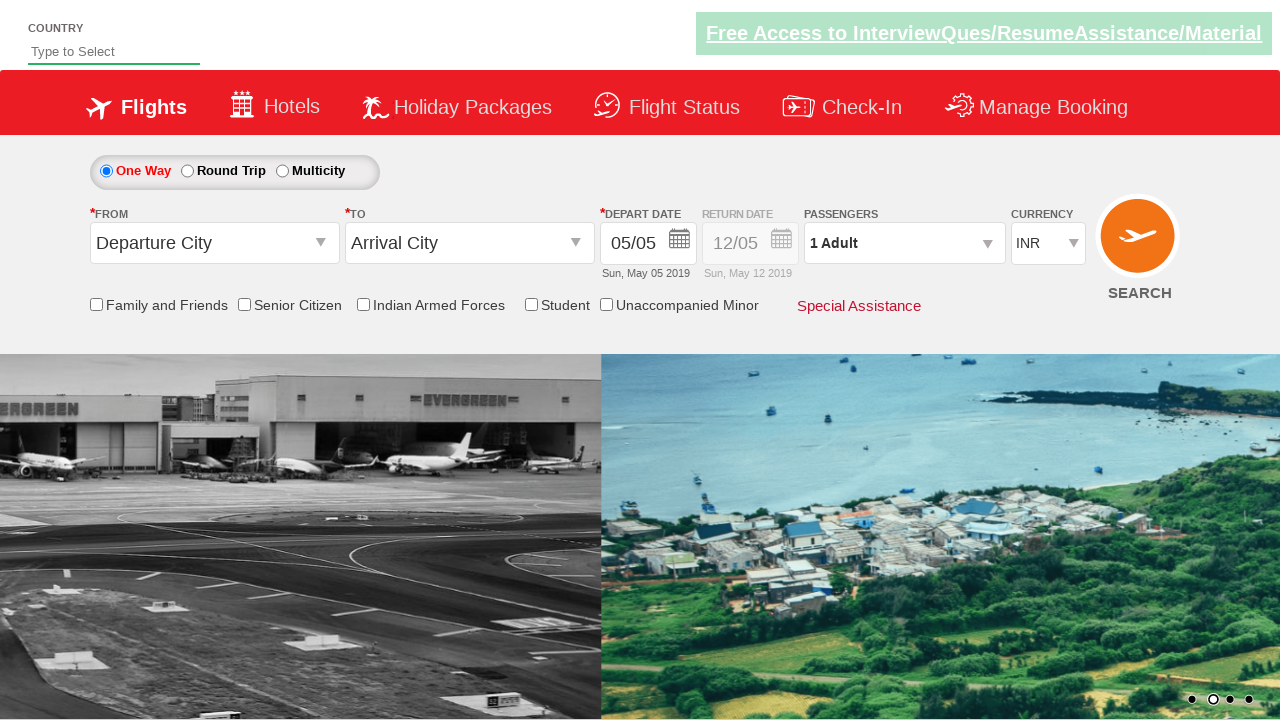

Verified checkbox with id containing 'IndArm' is initially unchecked
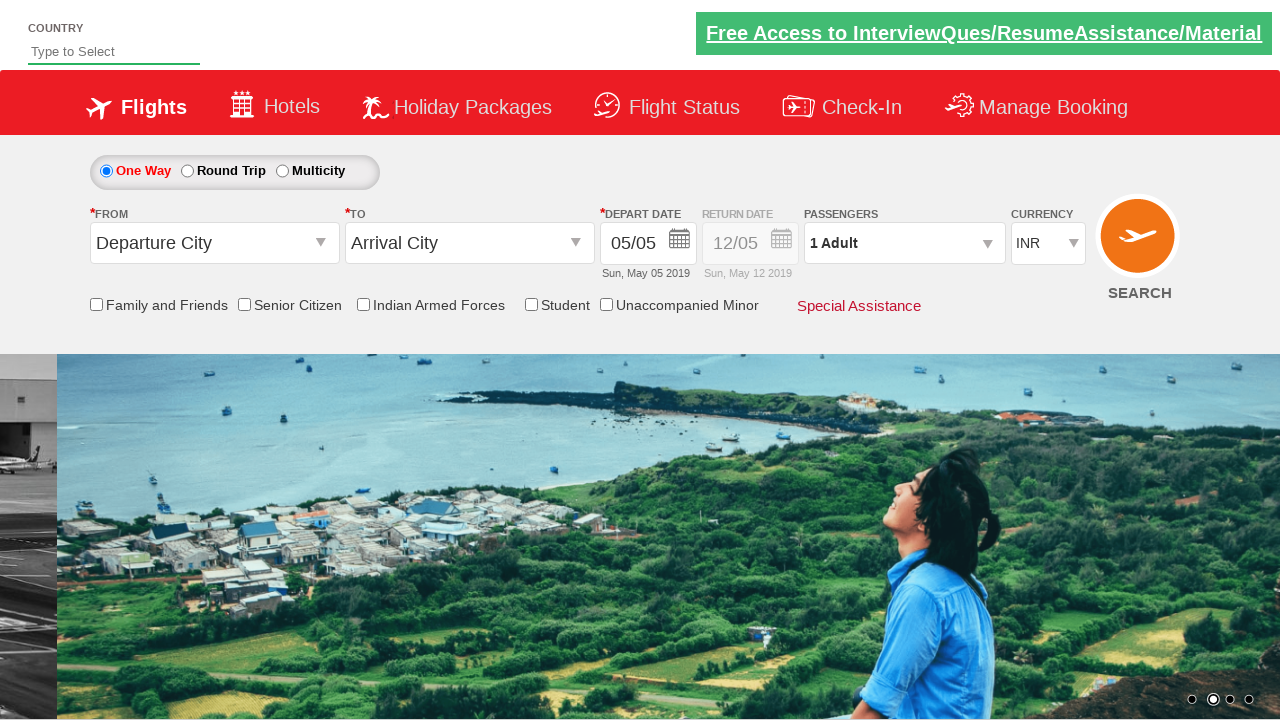

Clicked checkbox with id containing 'IndArm' at (363, 304) on input[id*='IndArm']
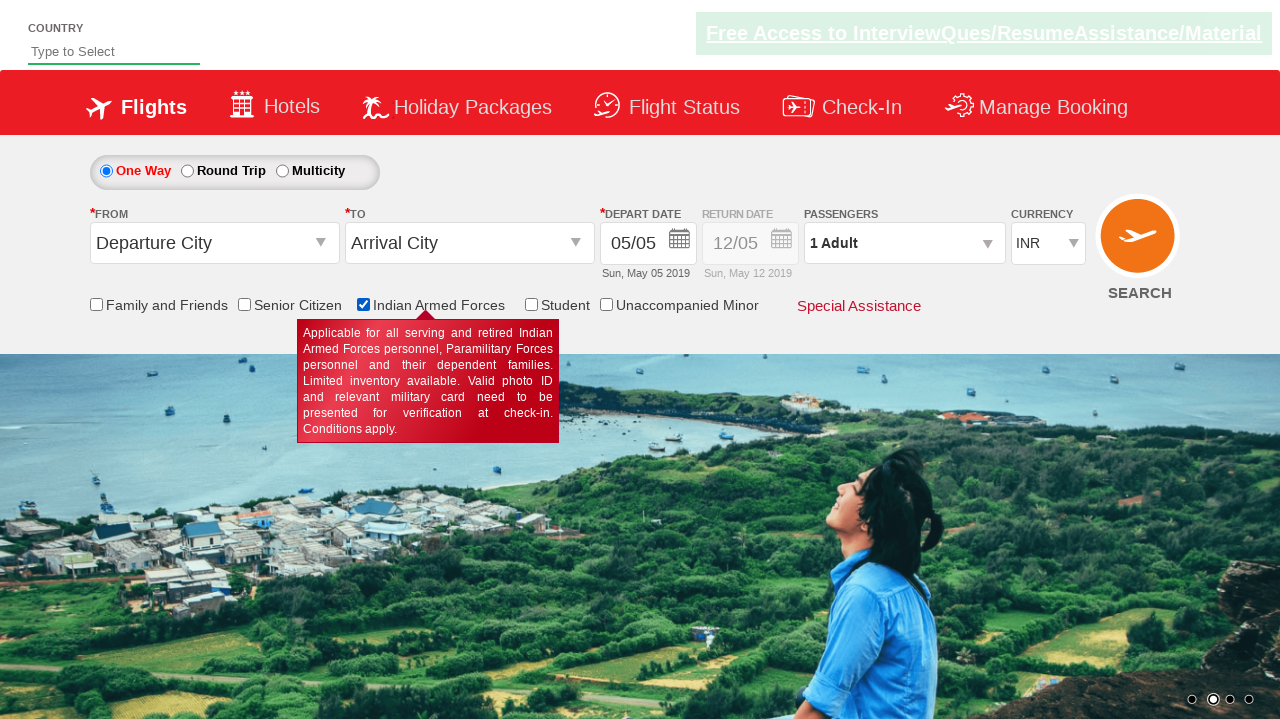

Verified checkbox with id containing 'IndArm' is now checked
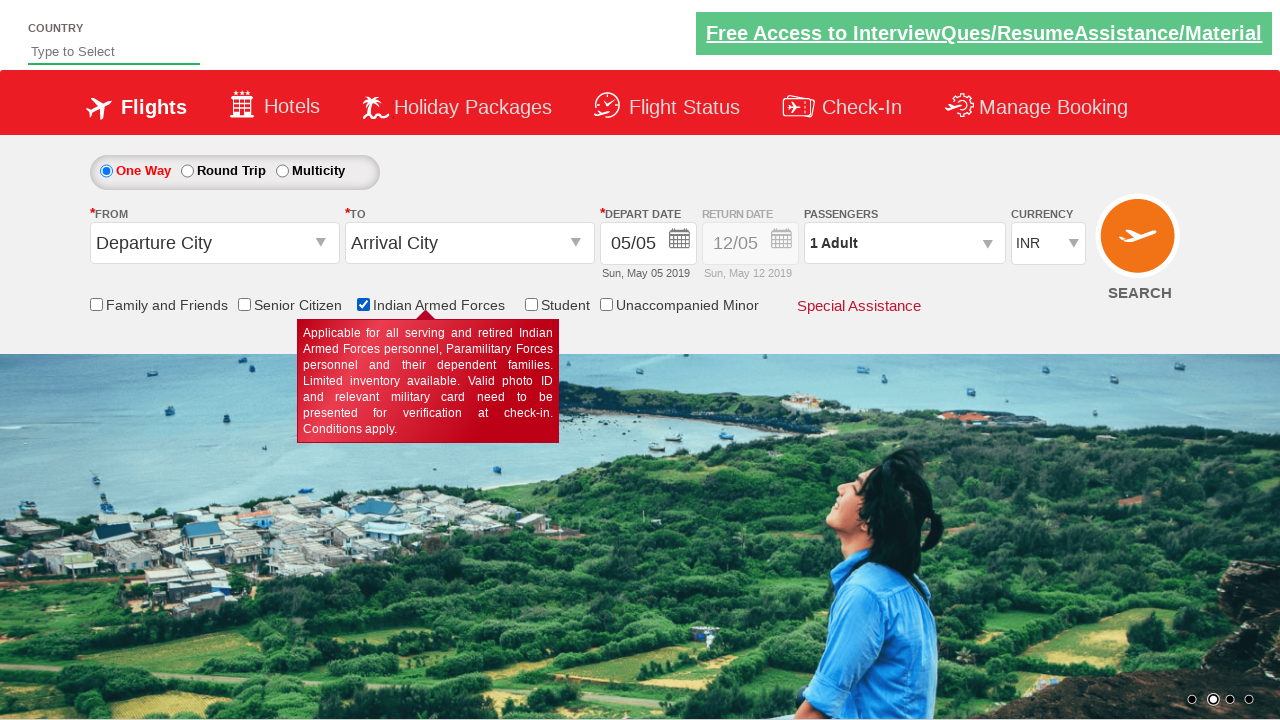

Counted total checkboxes on the page
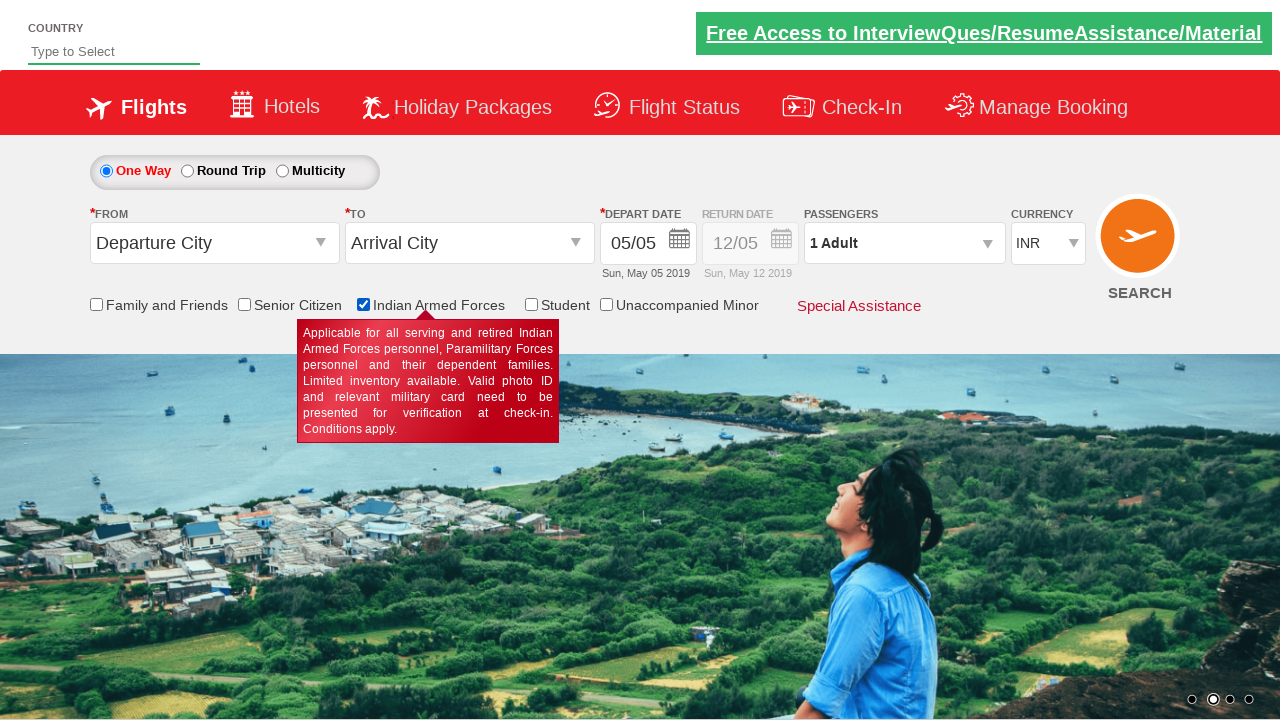

Verified total checkbox count is 6
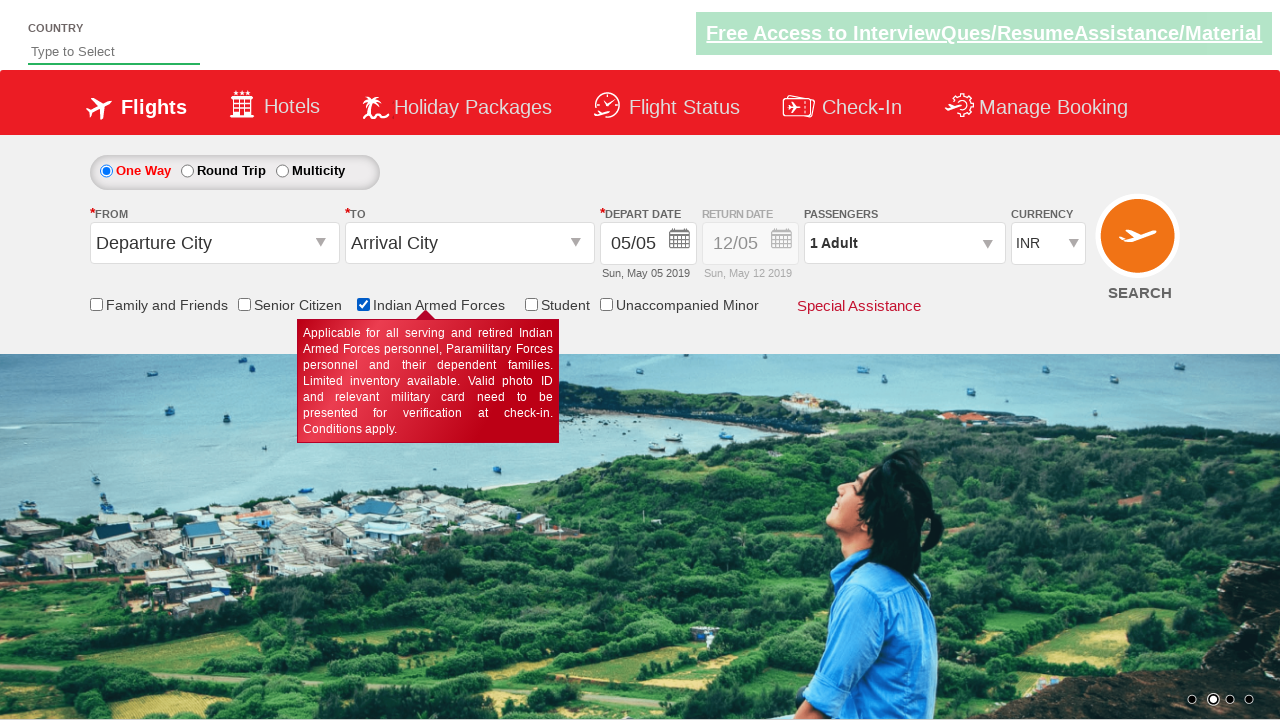

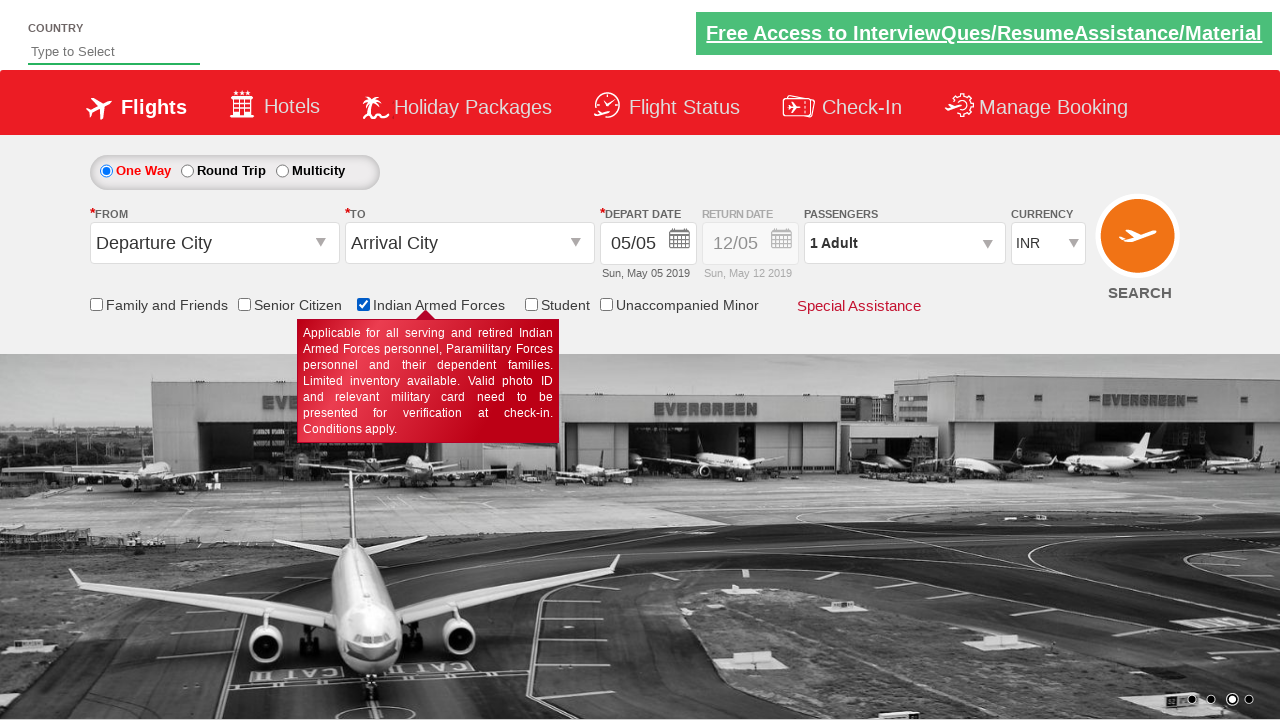